Tests marking individual todo items as complete by checking their checkboxes

Starting URL: https://demo.playwright.dev/todomvc

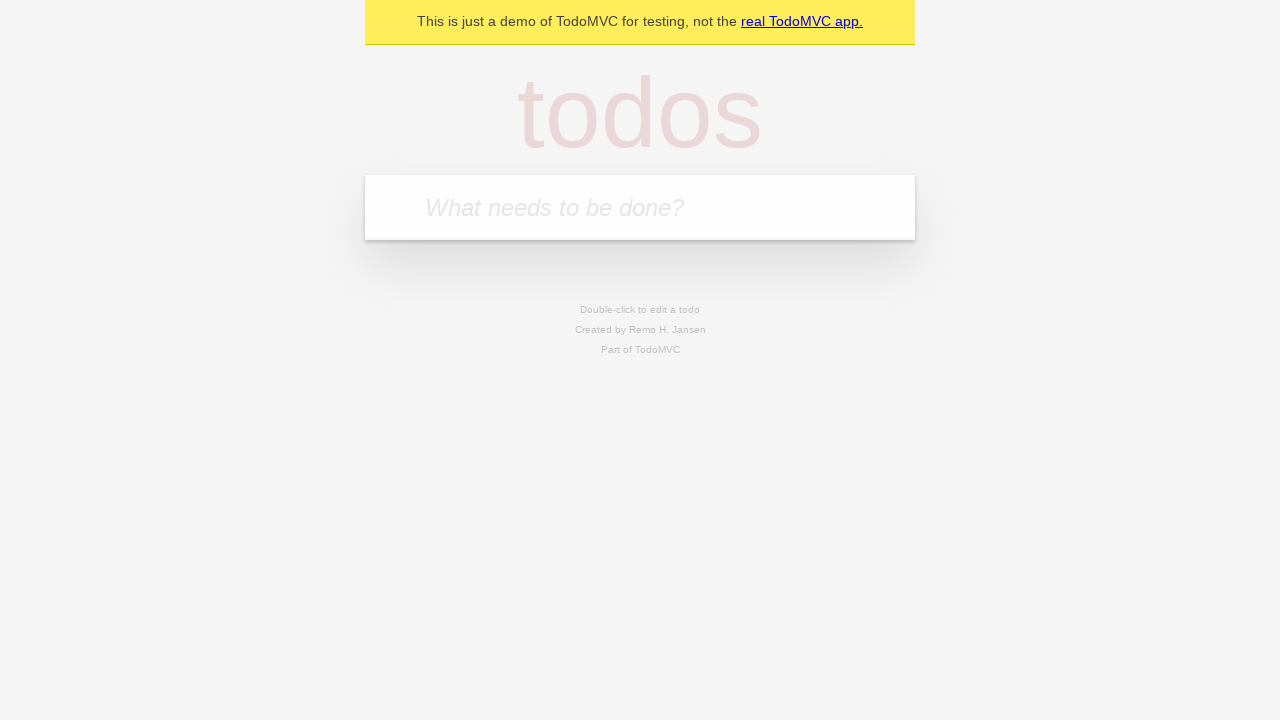

Filled input field with 'buy some cheese' on internal:attr=[placeholder="What needs to be done?"i]
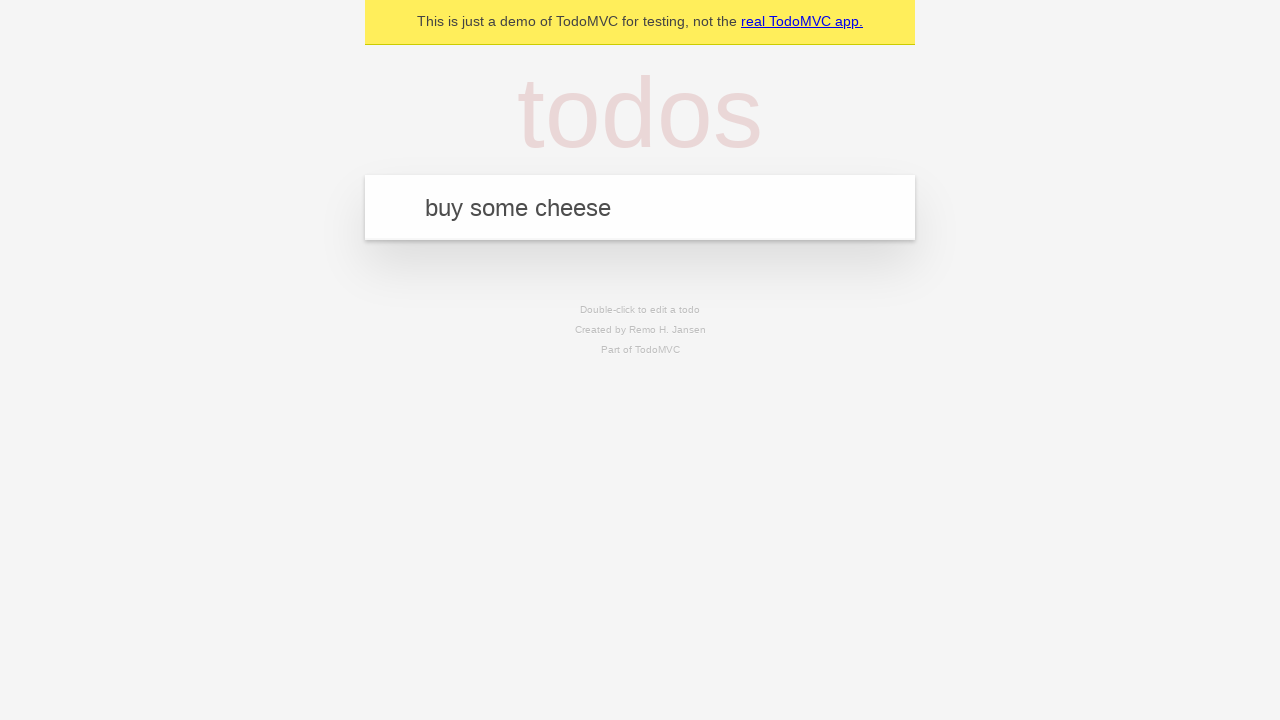

Pressed Enter to add first todo item on internal:attr=[placeholder="What needs to be done?"i]
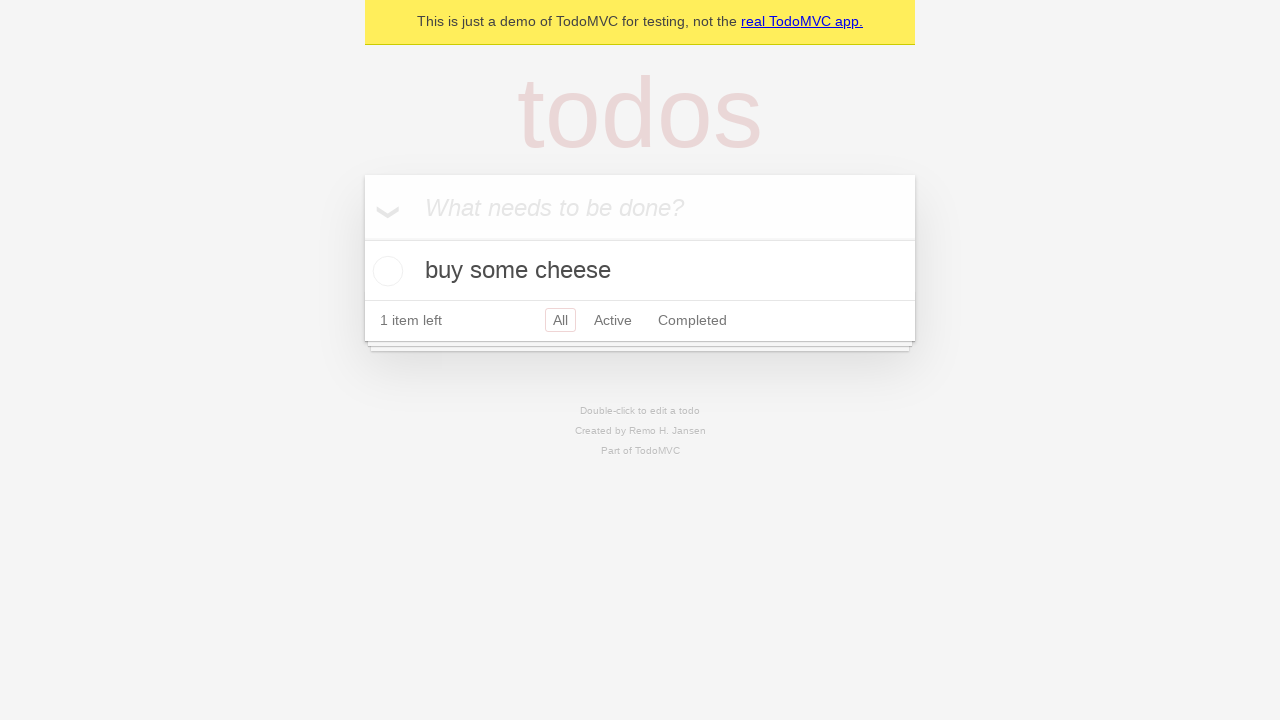

Filled input field with 'feed the cat' on internal:attr=[placeholder="What needs to be done?"i]
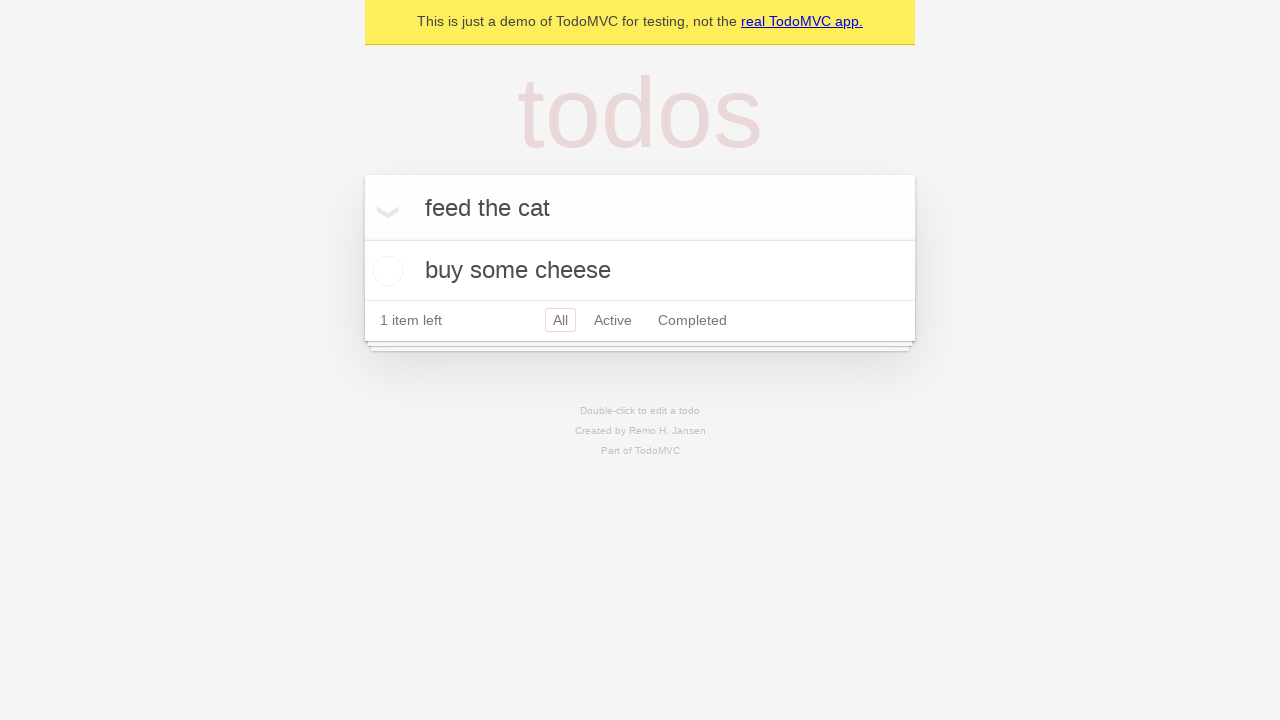

Pressed Enter to add second todo item on internal:attr=[placeholder="What needs to be done?"i]
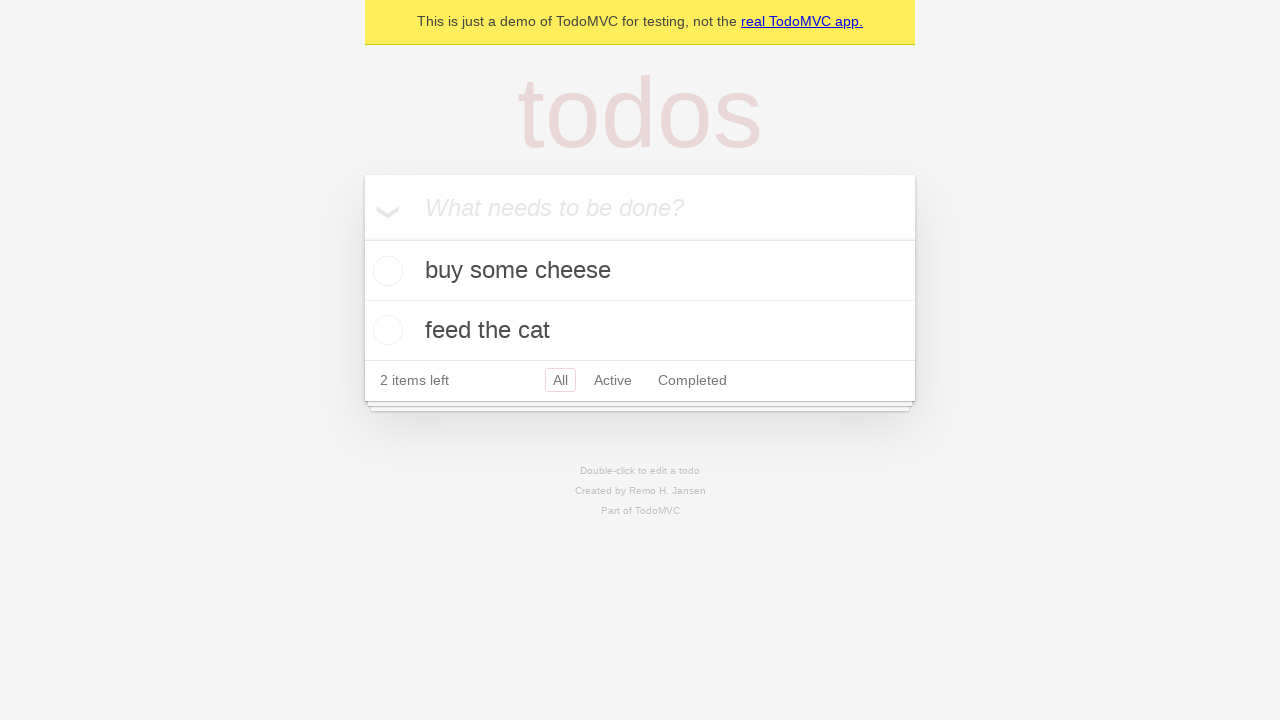

Waited for second todo item to appear
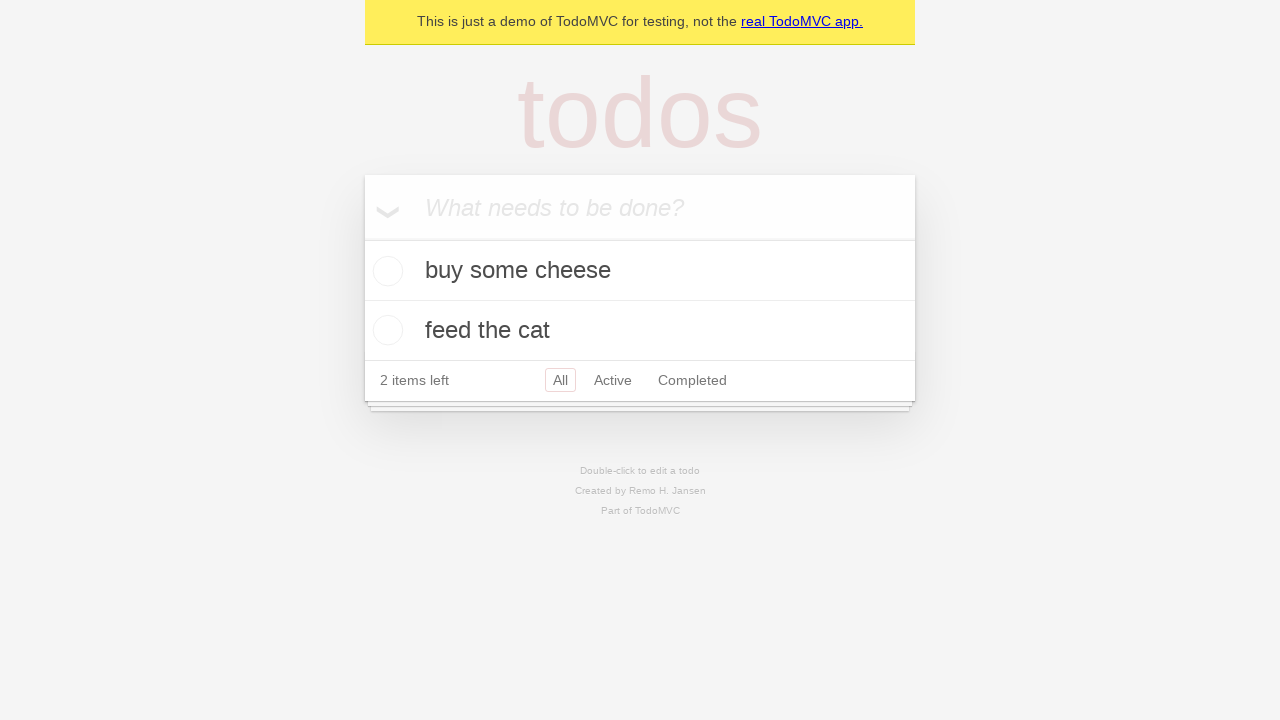

Marked first todo item ('buy some cheese') as complete at (385, 271) on internal:testid=[data-testid="todo-item"s] >> nth=0 >> internal:role=checkbox
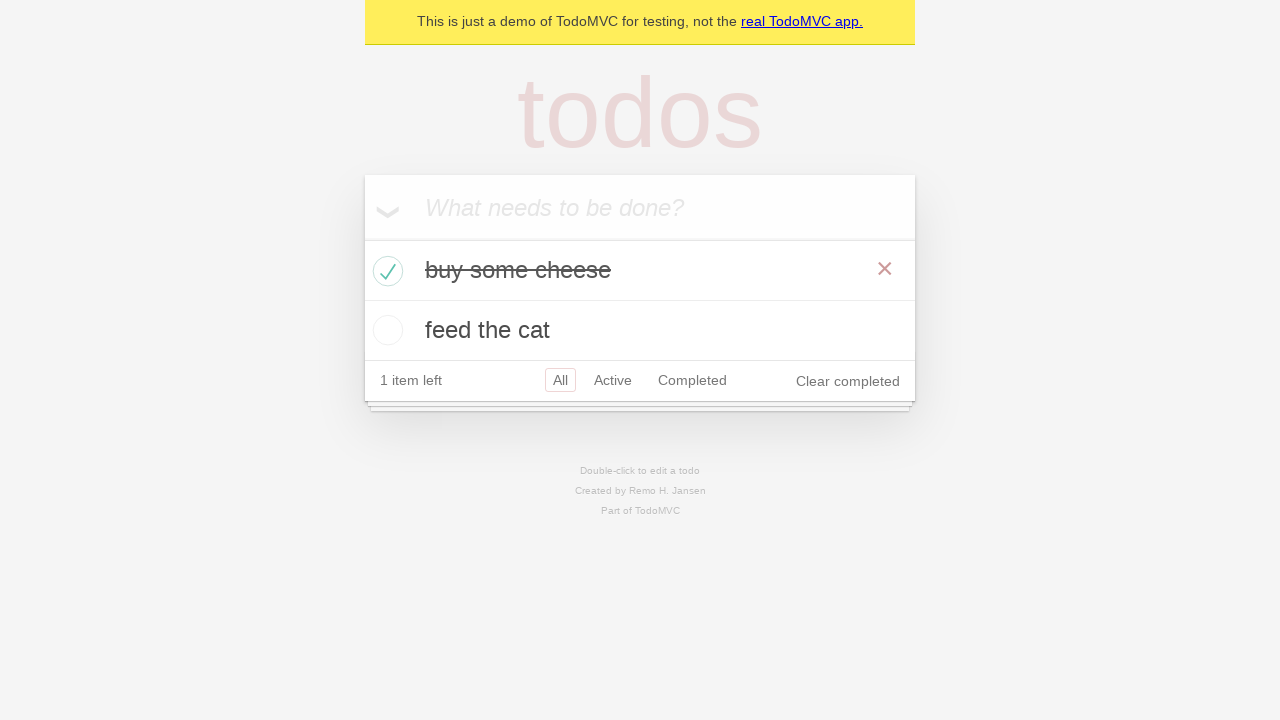

Marked second todo item ('feed the cat') as complete at (385, 330) on internal:testid=[data-testid="todo-item"s] >> nth=1 >> internal:role=checkbox
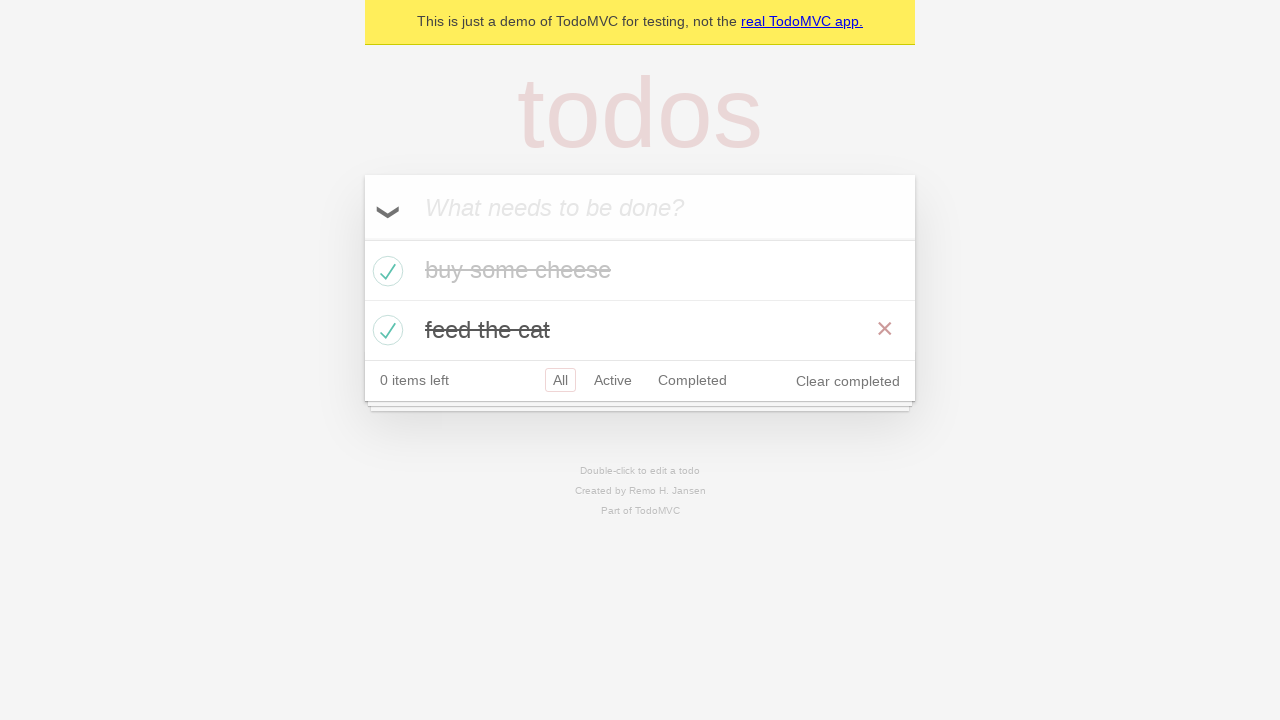

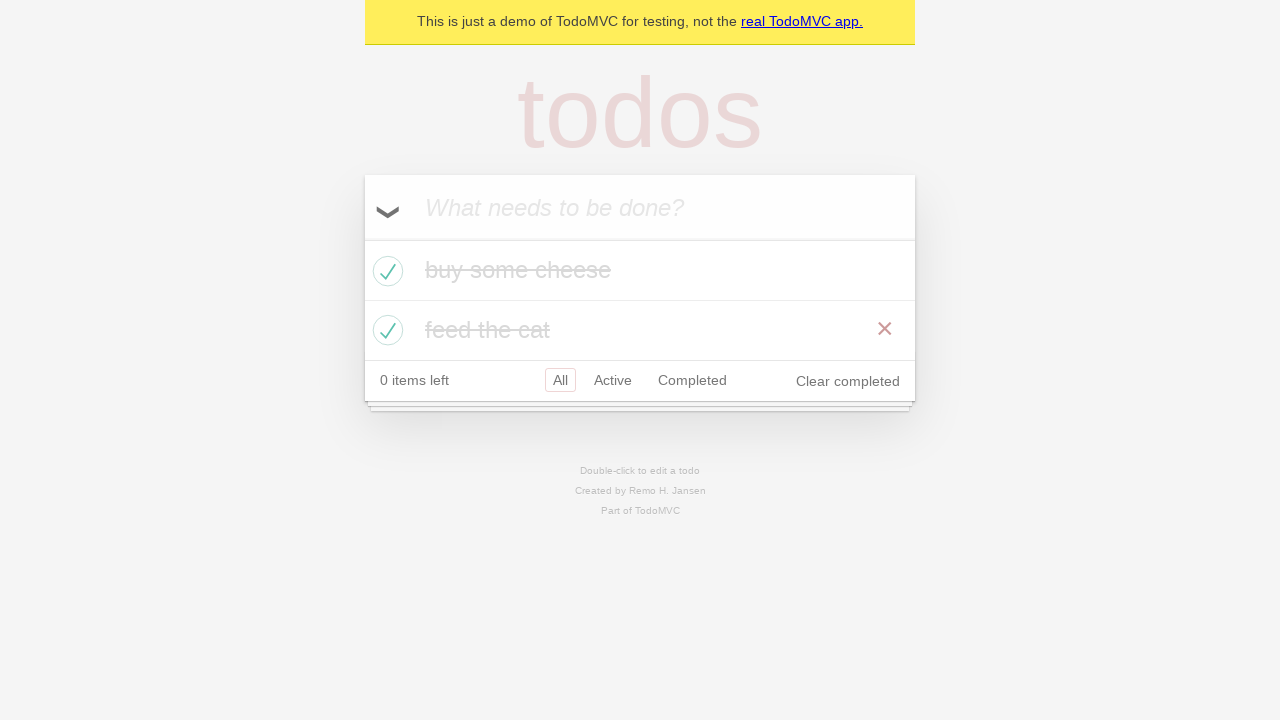